Configures a custom Pomodoro timer by setting work duration and break times, then starts the timer

Starting URL: https://www.tomatotimers.com/

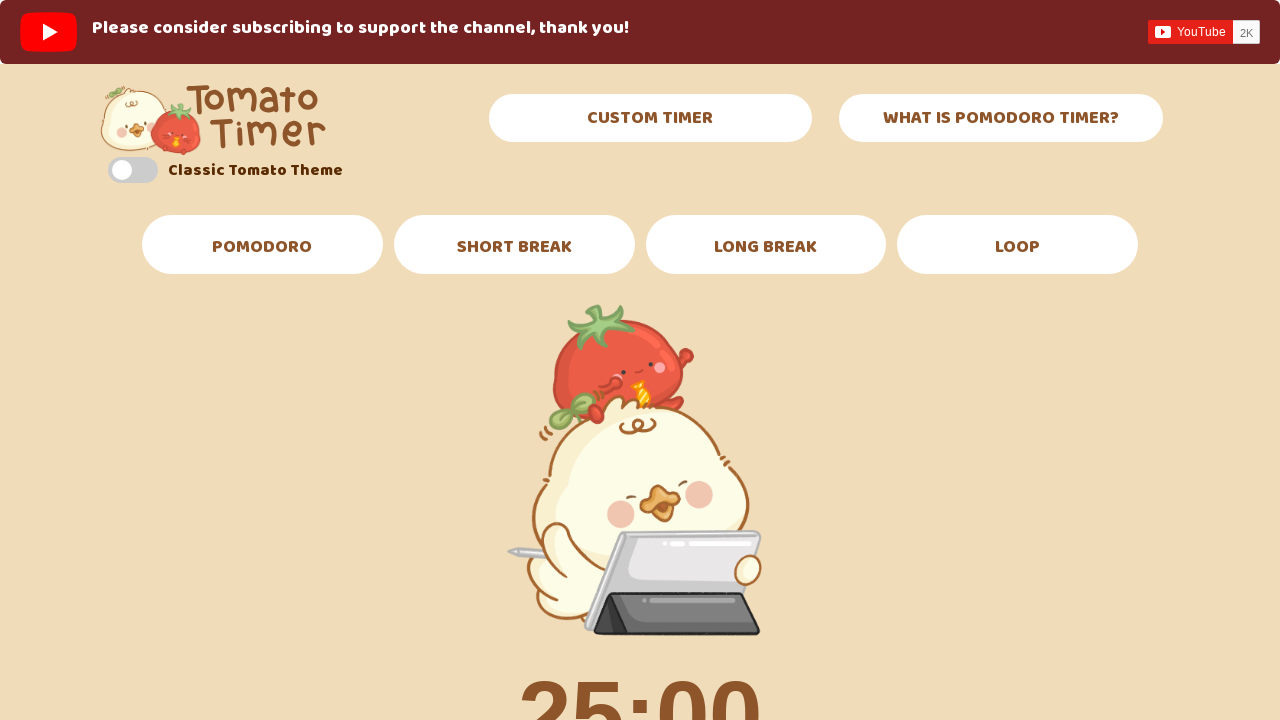

Clicked custom timer button to open configuration at (650, 118) on button[data-target='#custom-timer']
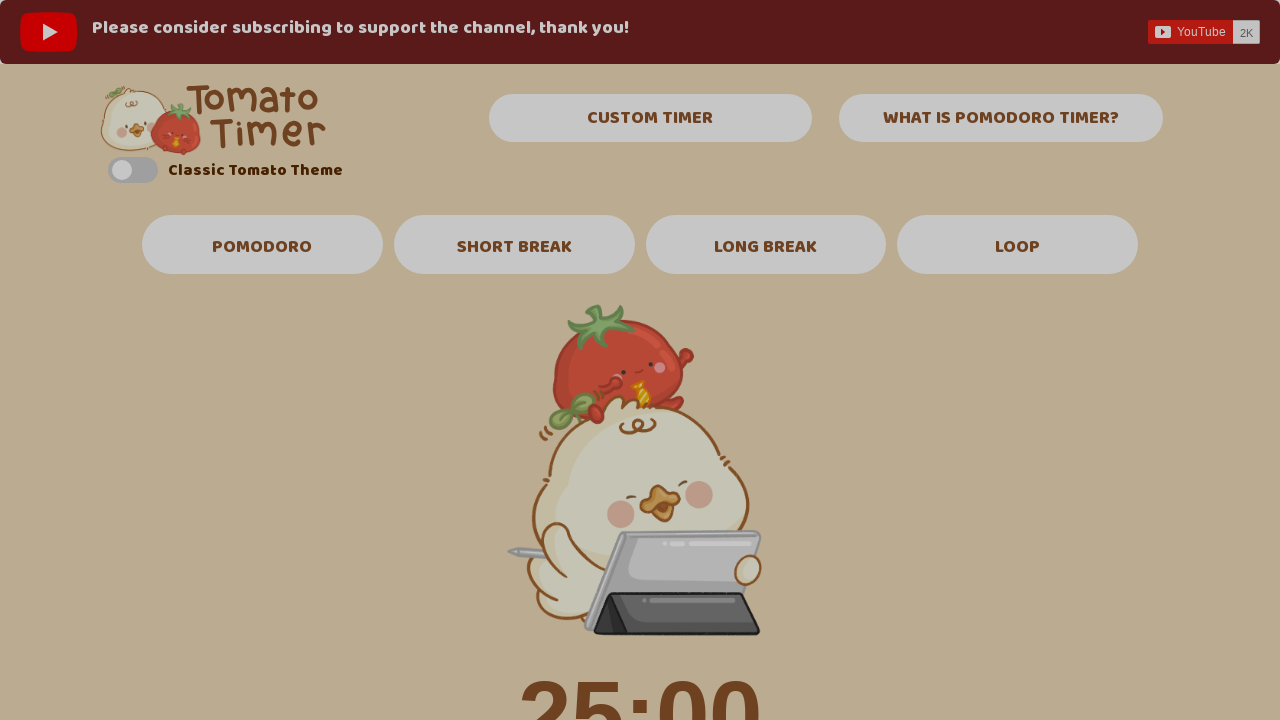

Located pomodoro duration field
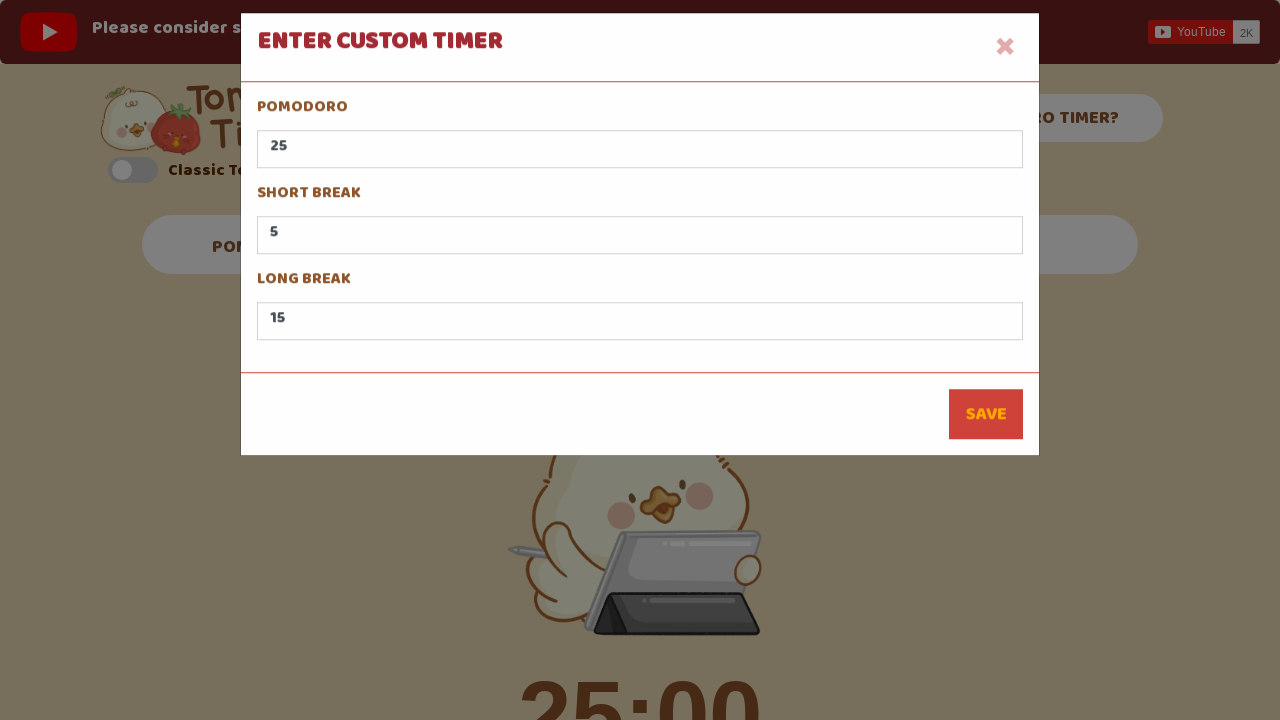

Pomodoro duration field is visible
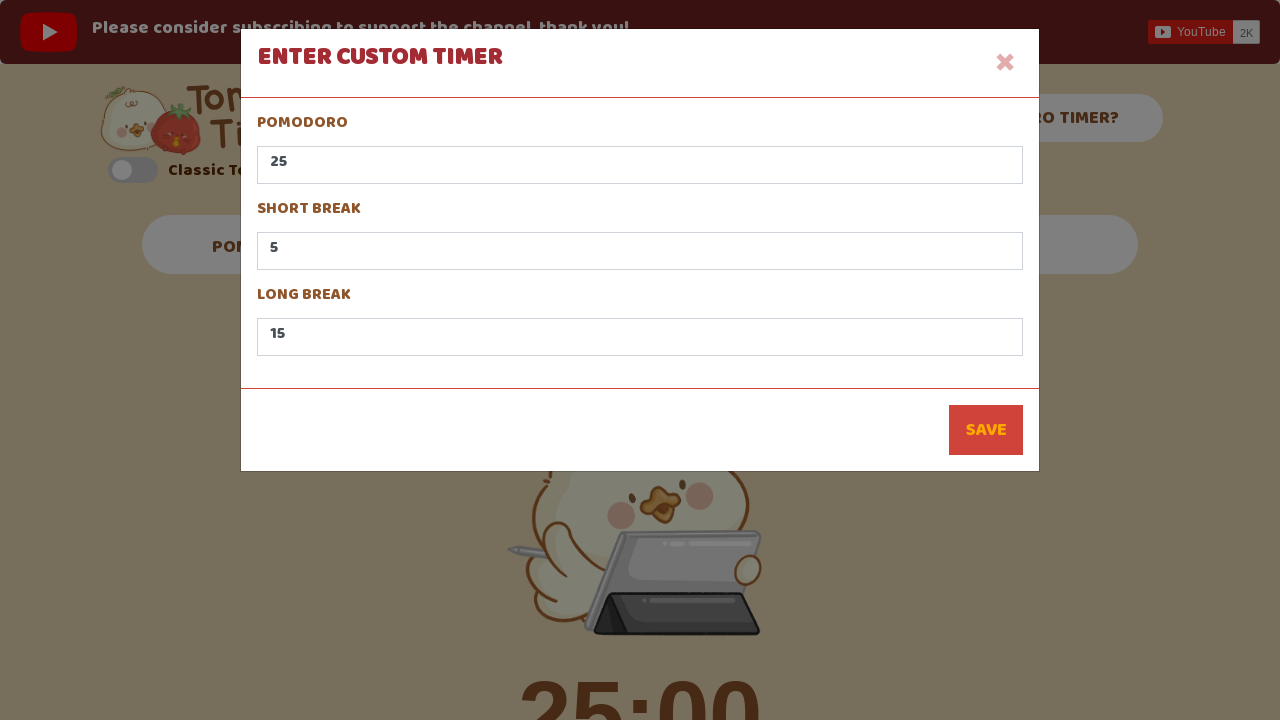

Cleared pomodoro duration field on #pomodoro_value
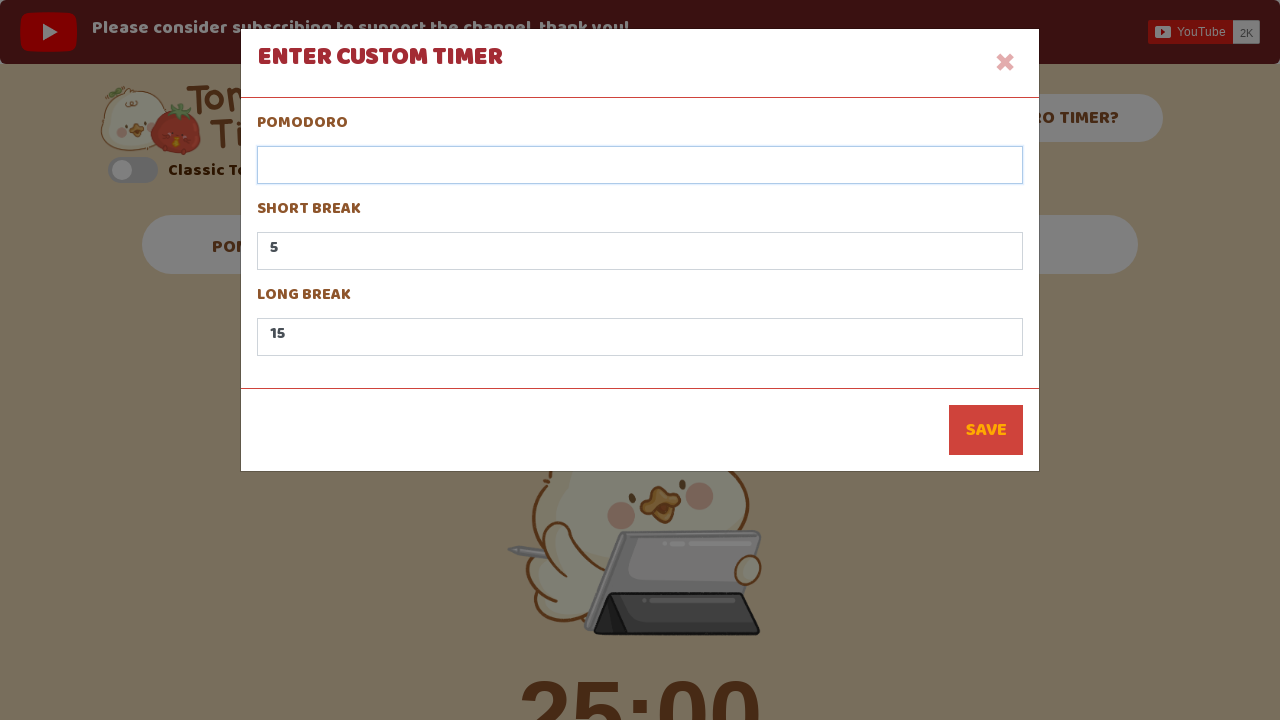

Set pomodoro work duration to 25 minutes on #pomodoro_value
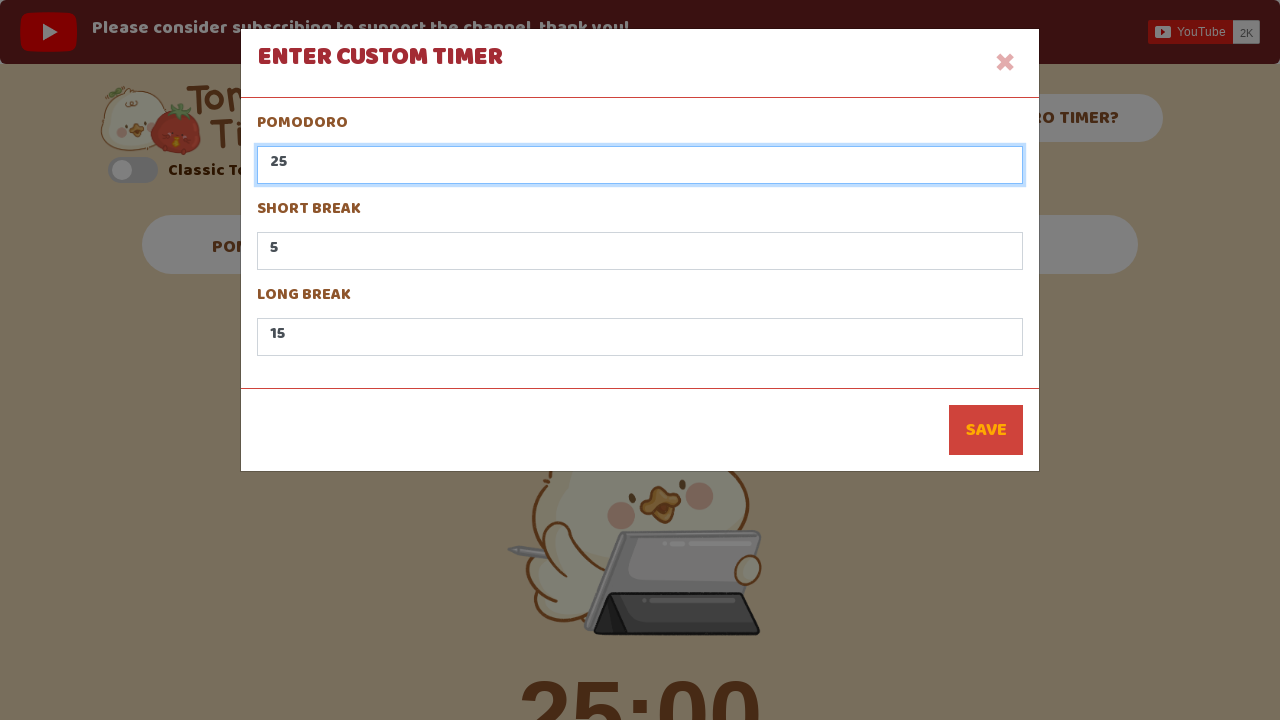

Located short break duration field
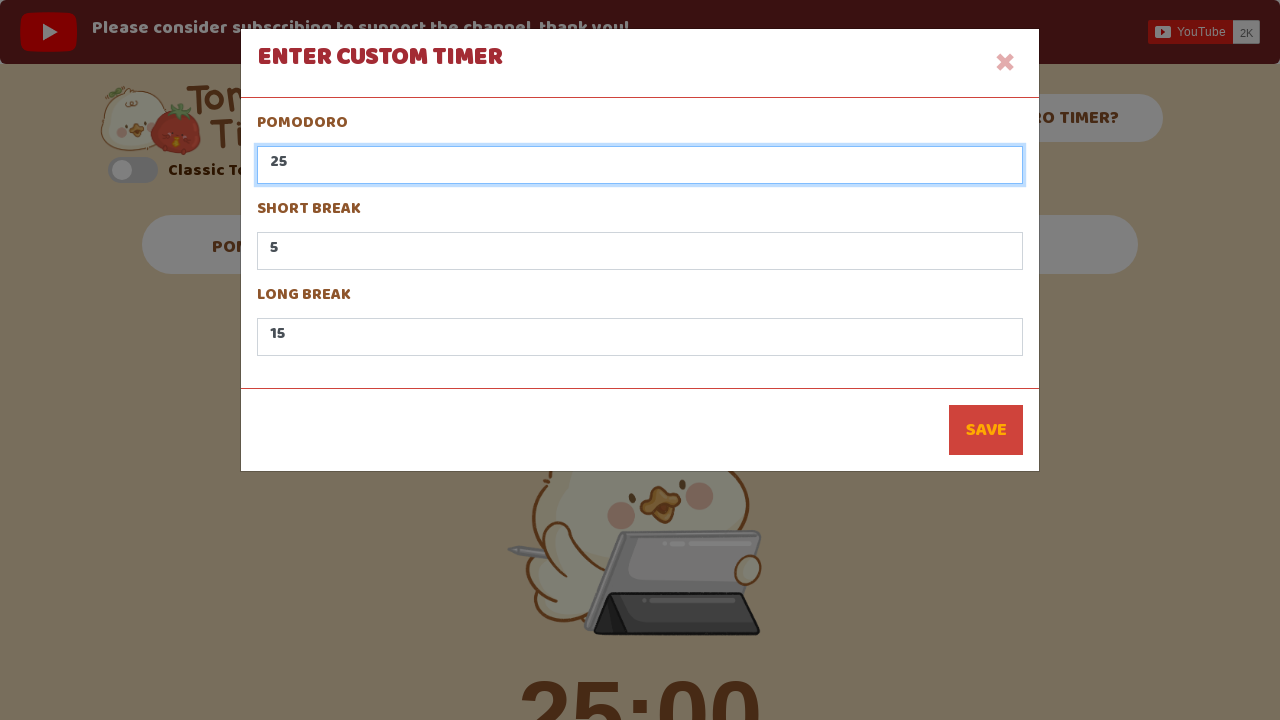

Short break duration field is visible
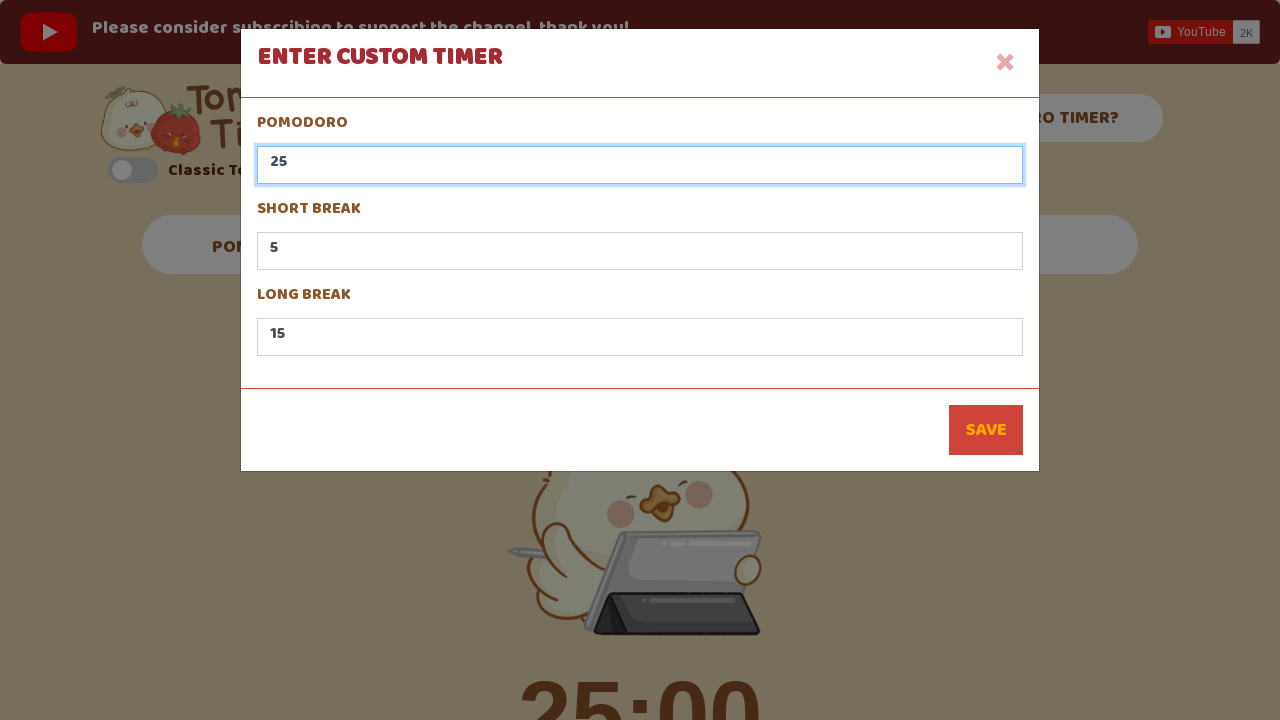

Cleared short break duration field on #short_break_value
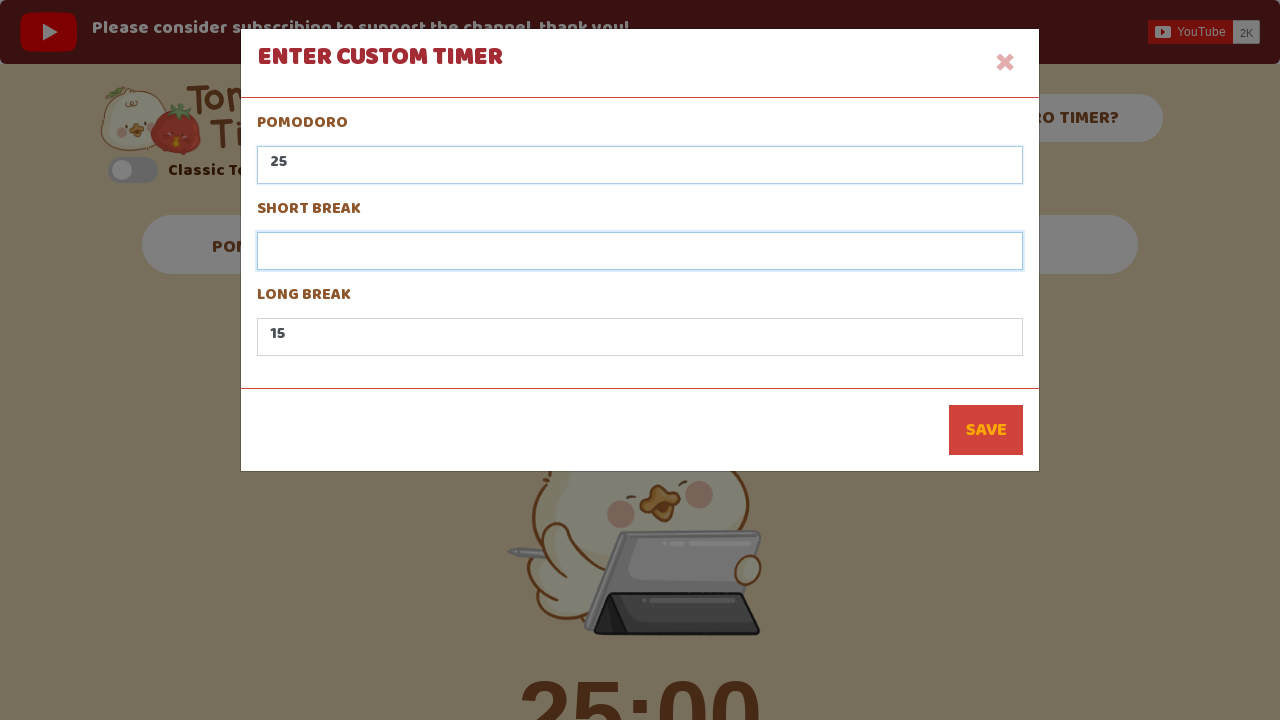

Set short break duration to 5 minutes on #short_break_value
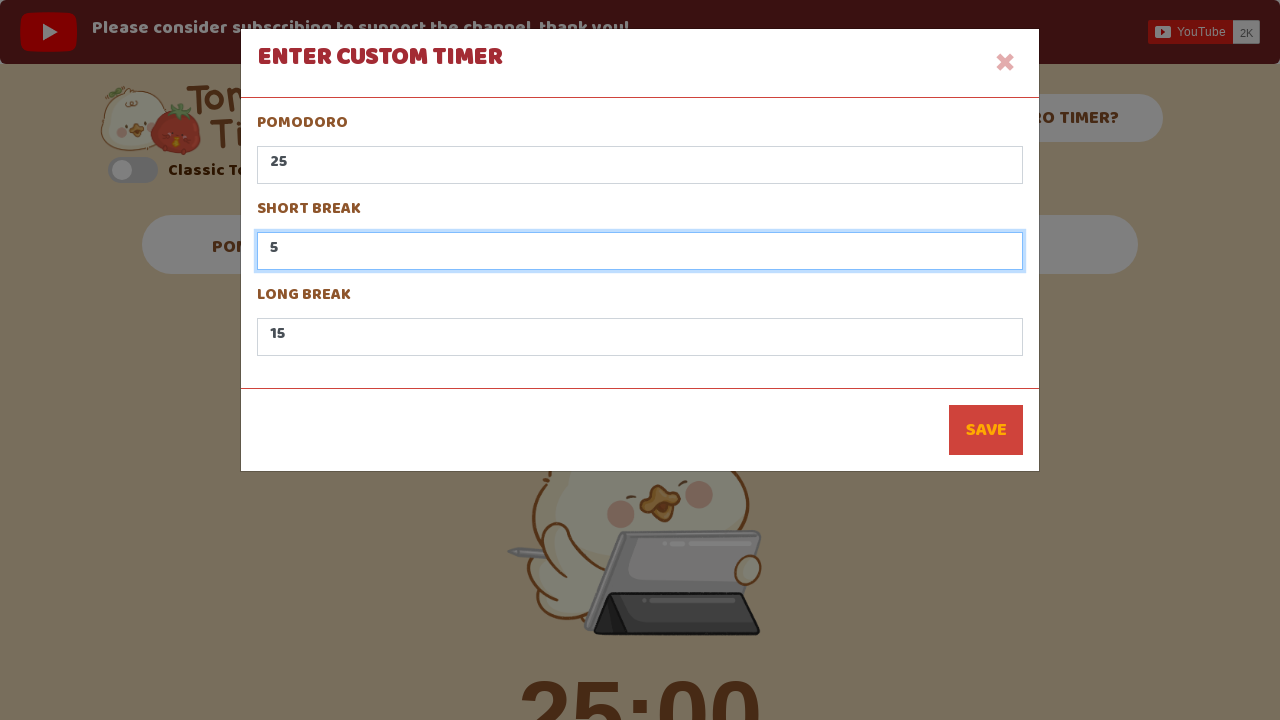

Located long break duration field
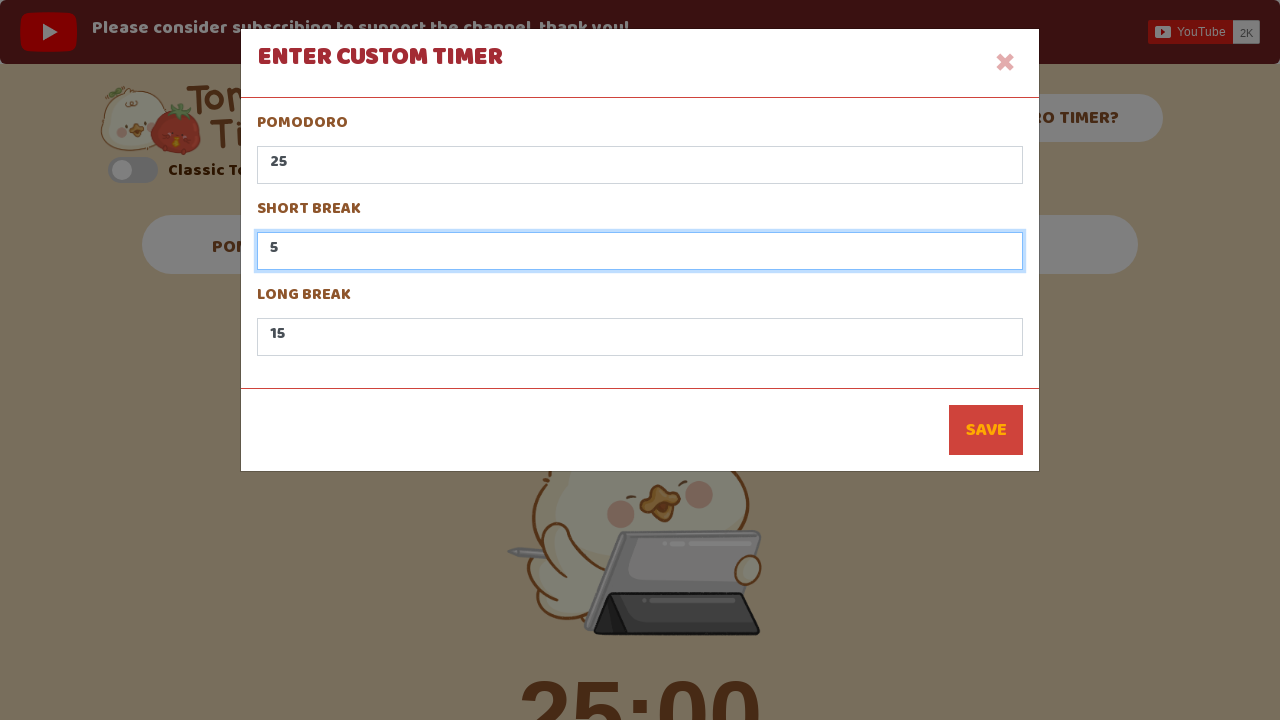

Long break duration field is visible
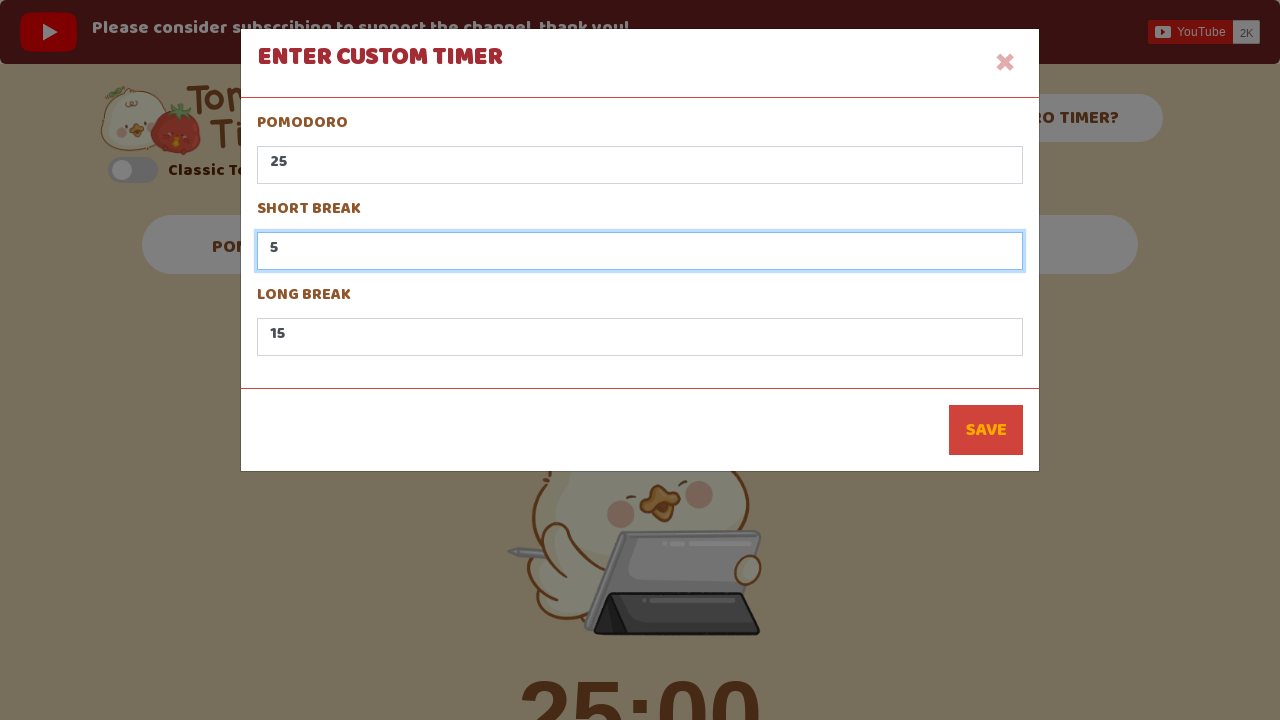

Cleared long break duration field on #long_break_value
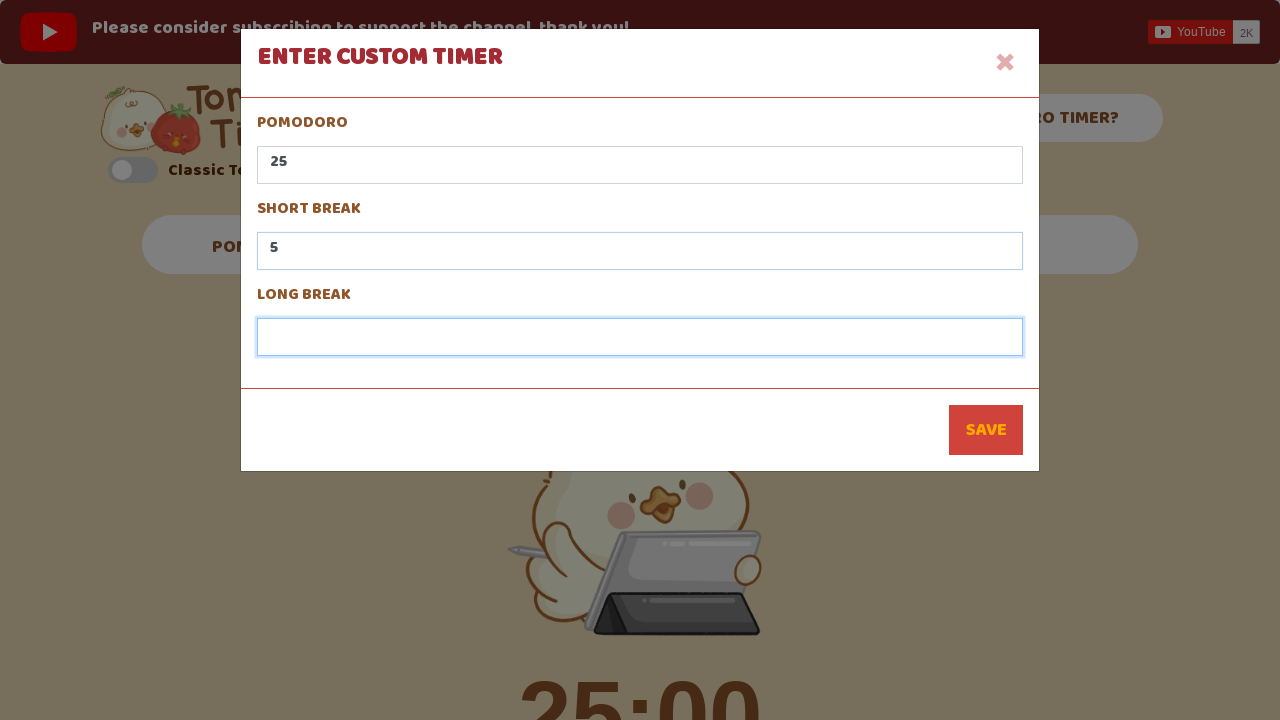

Set long break duration to 15 minutes on #long_break_value
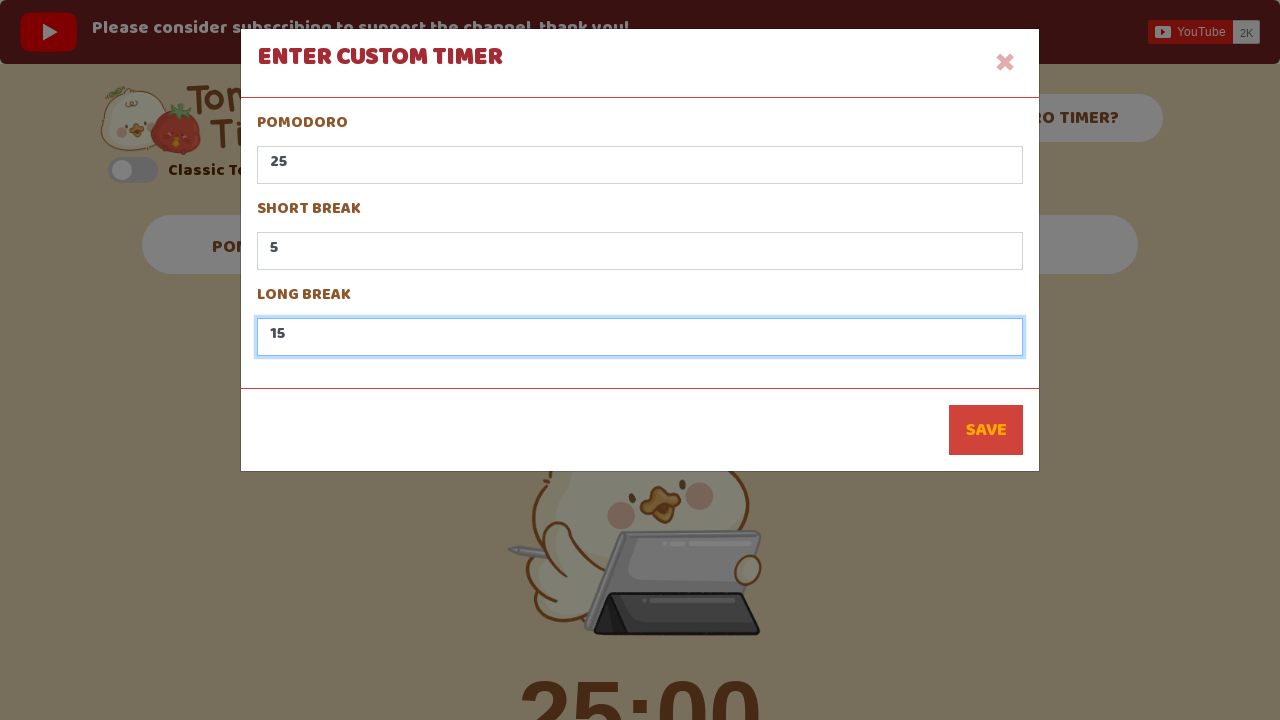

Clicked save button to save custom timer settings at (986, 430) on #SaveSet
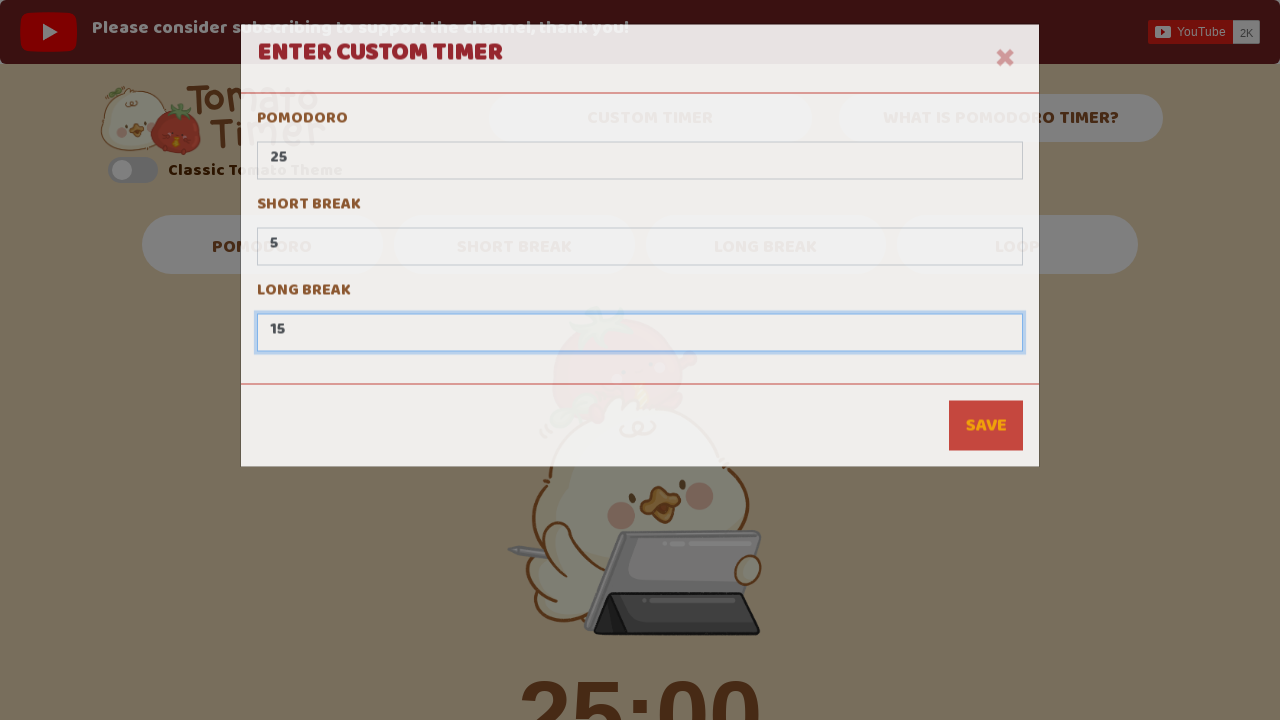

Clicked pomodoro timer button at (262, 244) on #pomodoro_timer_button
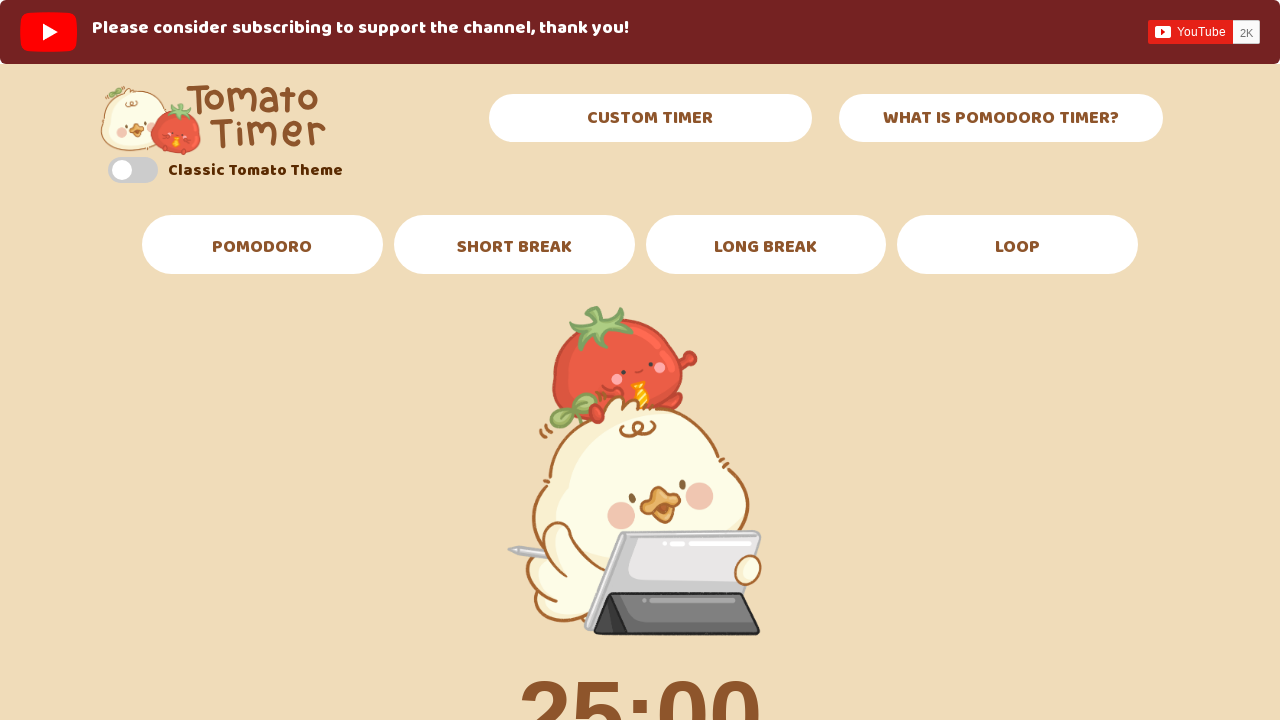

Start button is visible
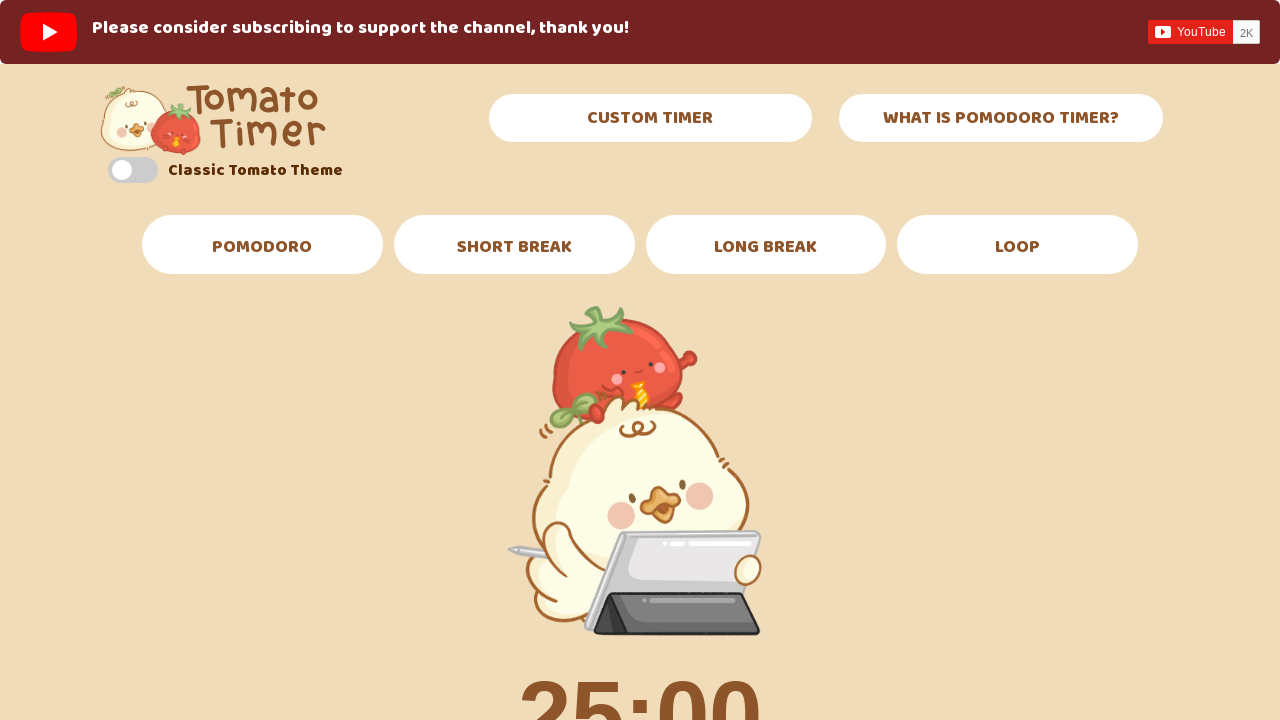

Clicked start button to begin pomodoro session at (640, 361) on #startButton
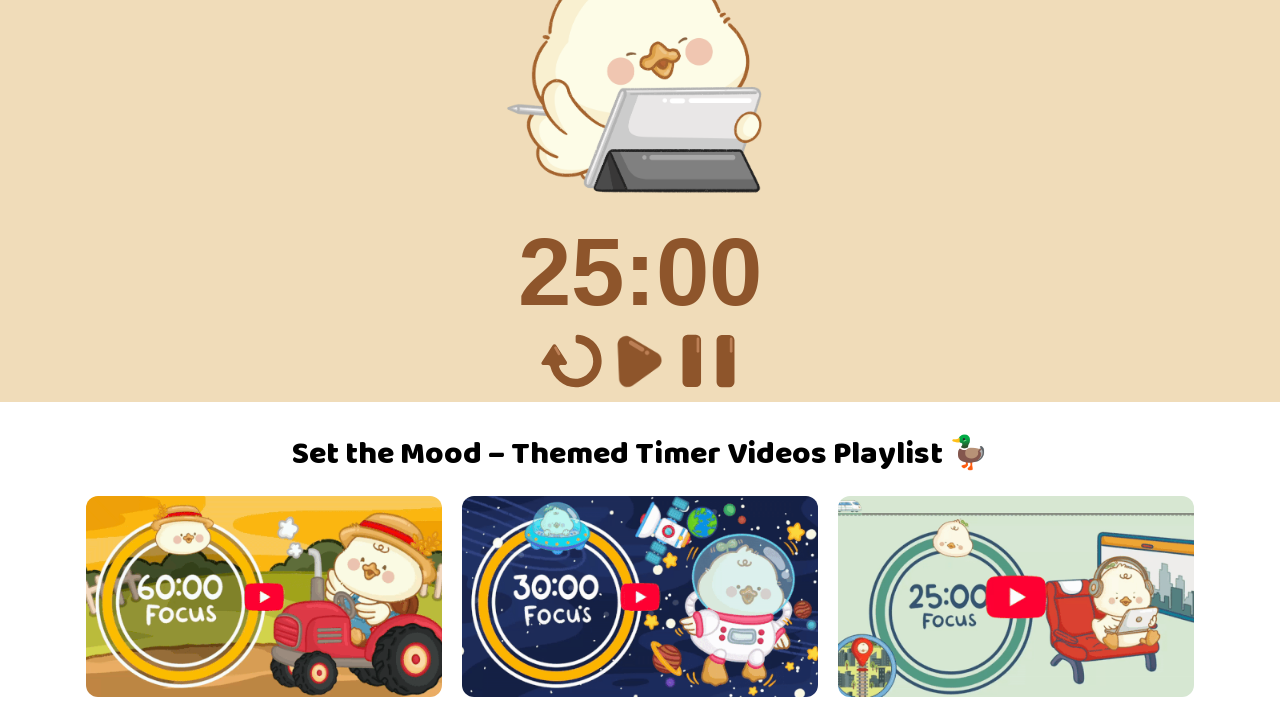

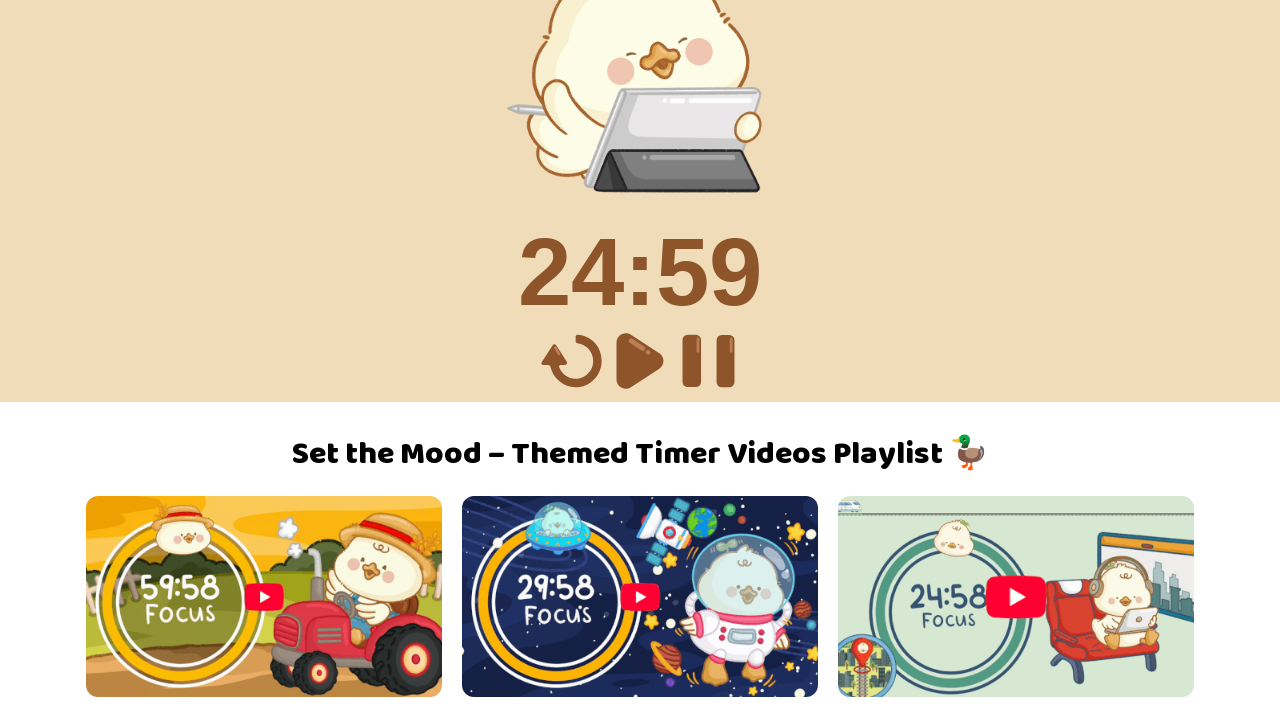